Clicks on the Login form link in Chapter 7 section and verifies correct page loads

Starting URL: https://bonigarcia.dev/selenium-webdriver-java/

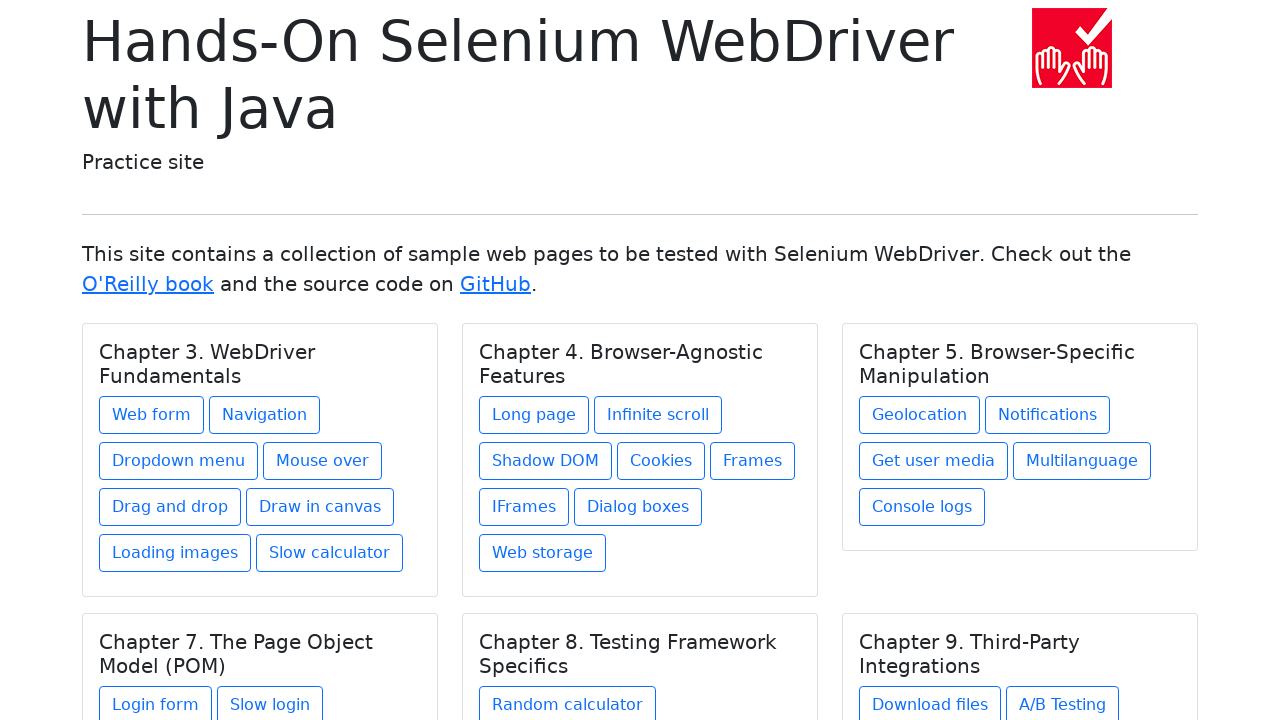

Clicked on Login form link in Chapter 7 section at (156, 701) on xpath=//h5[contains(text(),'Chapter 7')]/../a[contains(@href, 'login-form')]
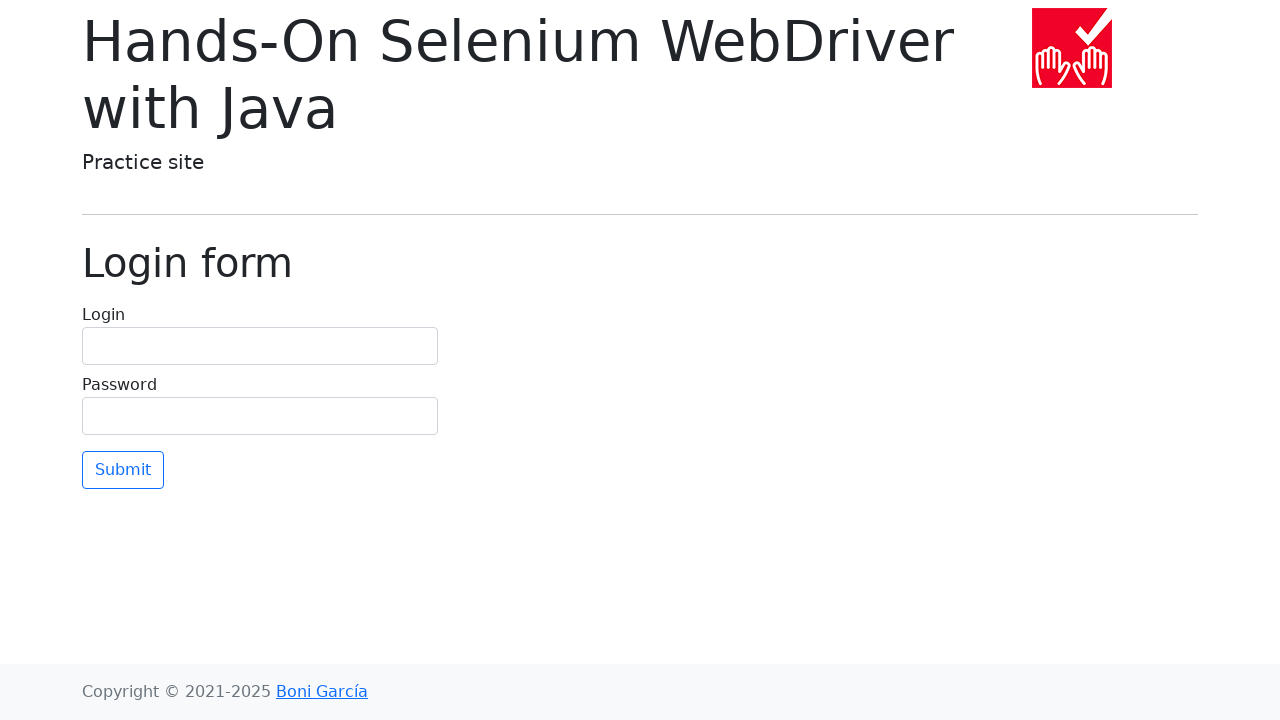

Verified navigation to login-form.html page
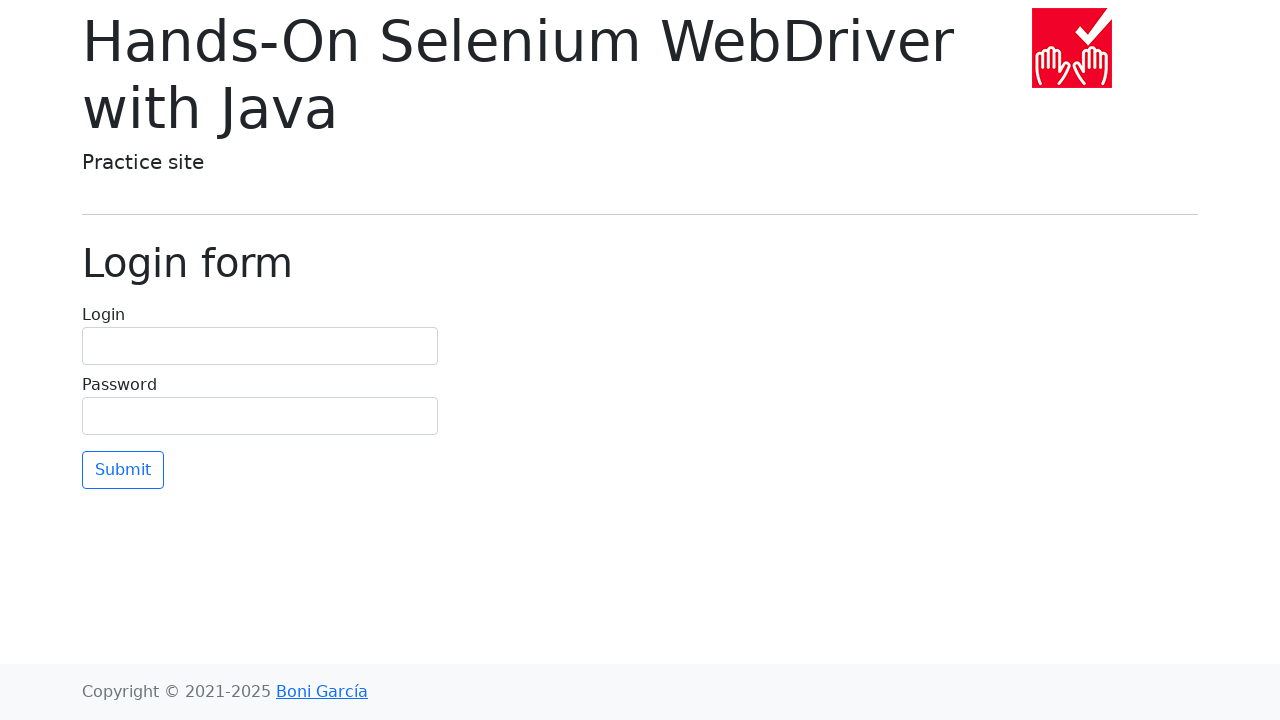

Verified 'Login form' heading is displayed on the page
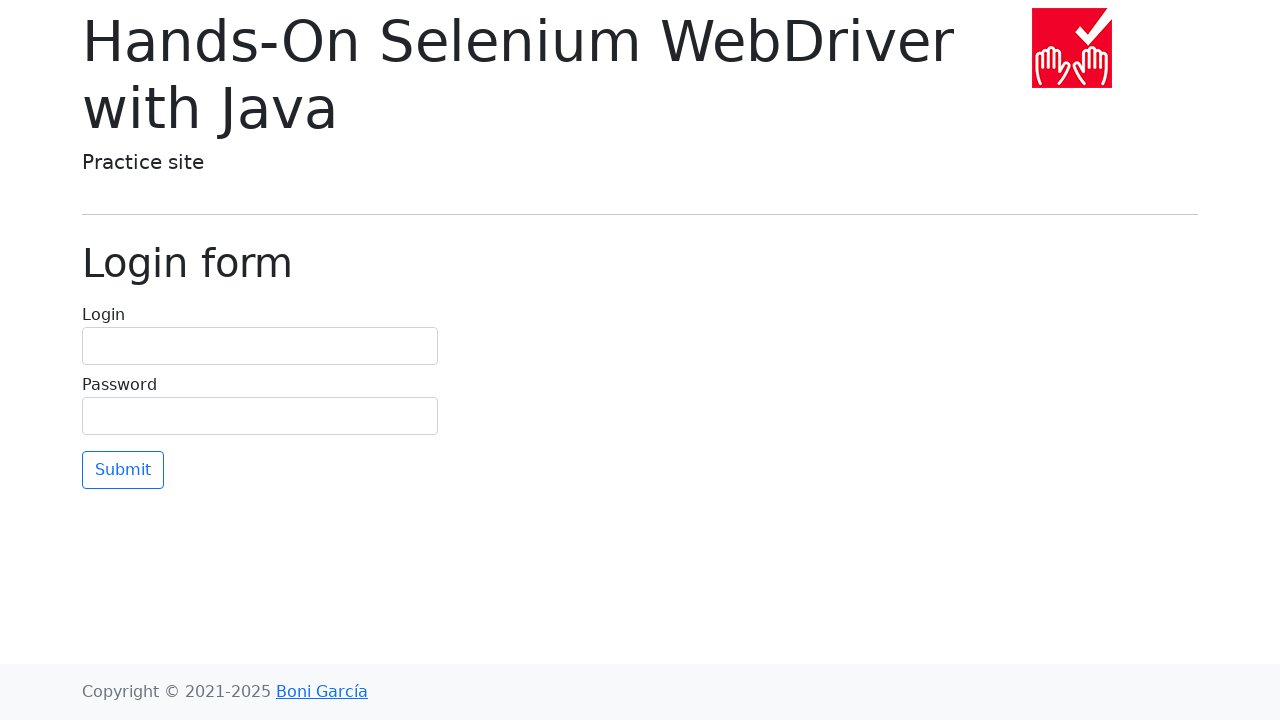

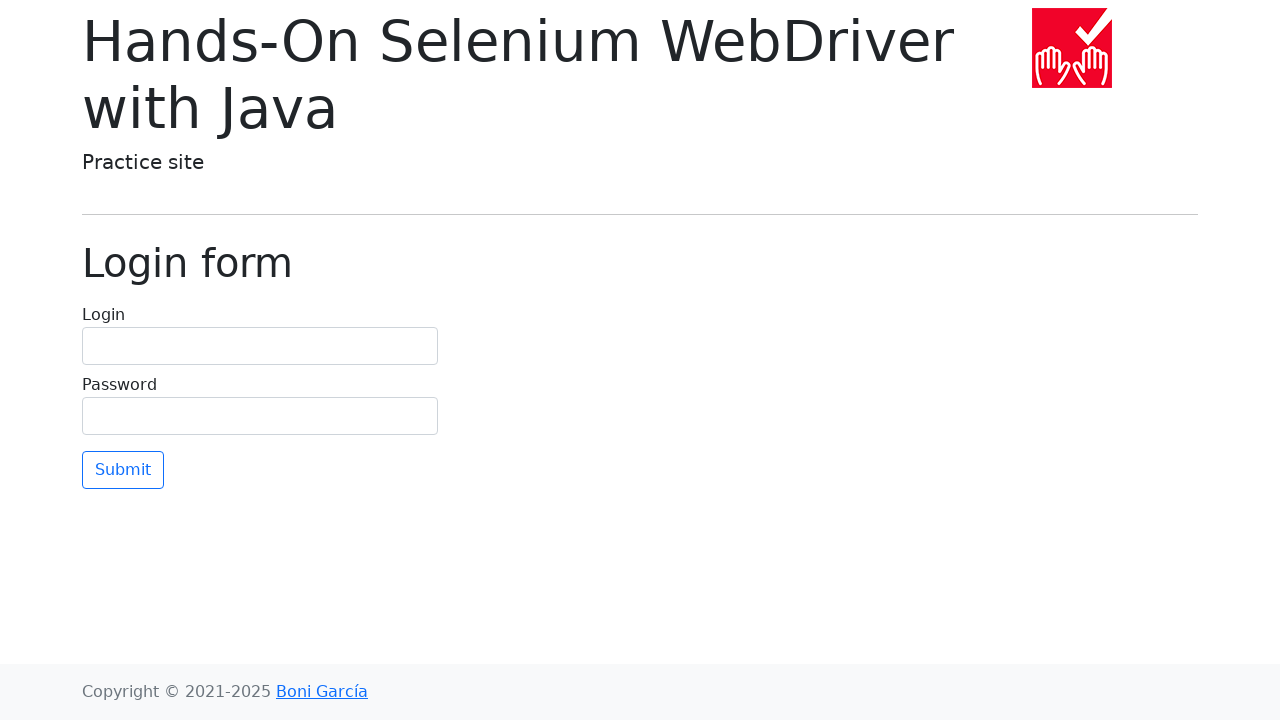